Tests a registration form by filling in first name, last name, and email fields in the first block, then submitting the form and verifying the success message.

Starting URL: http://suninjuly.github.io/registration1.html

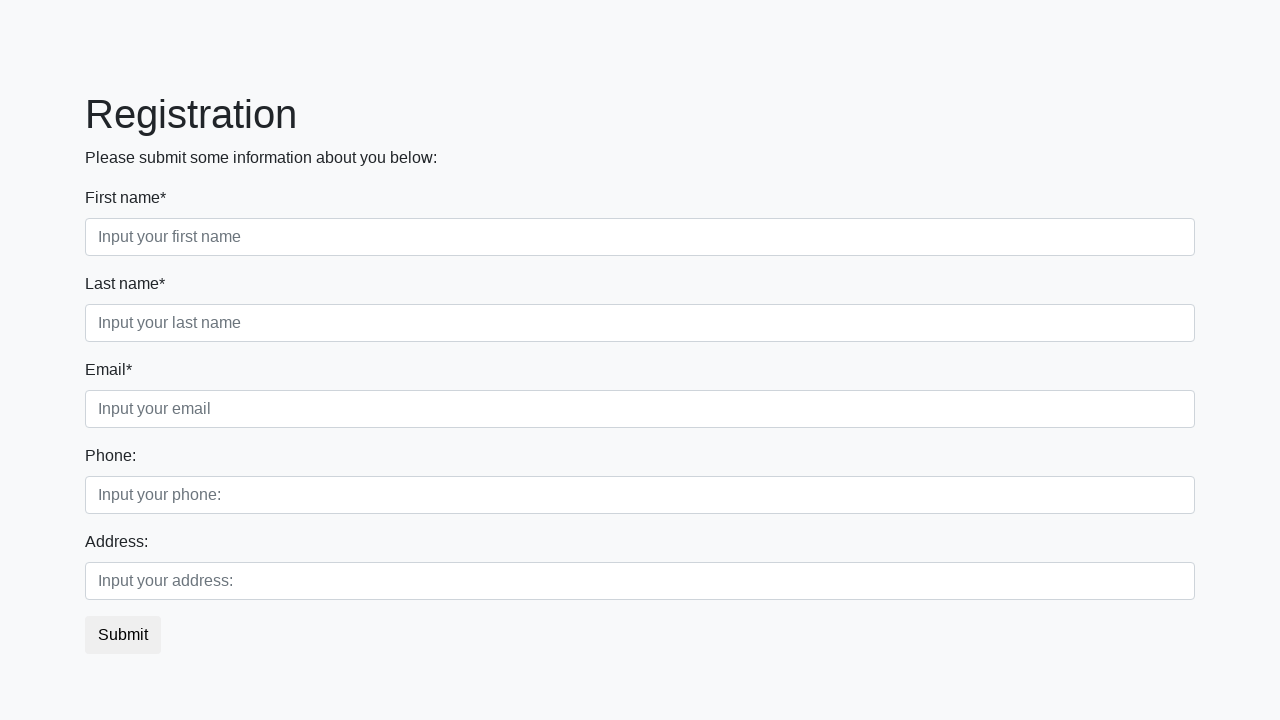

Filled first name field with 'Ivan' on .first_block .first
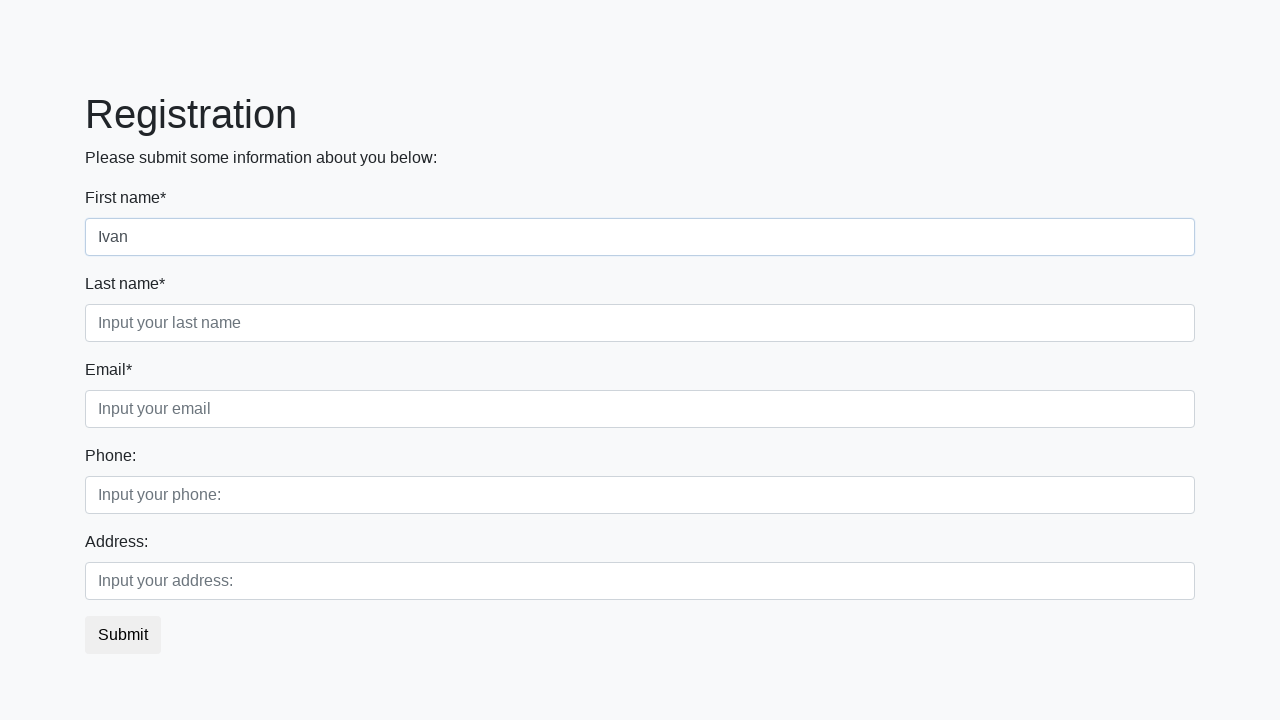

Filled last name field with 'Petrov' on .first_block .second
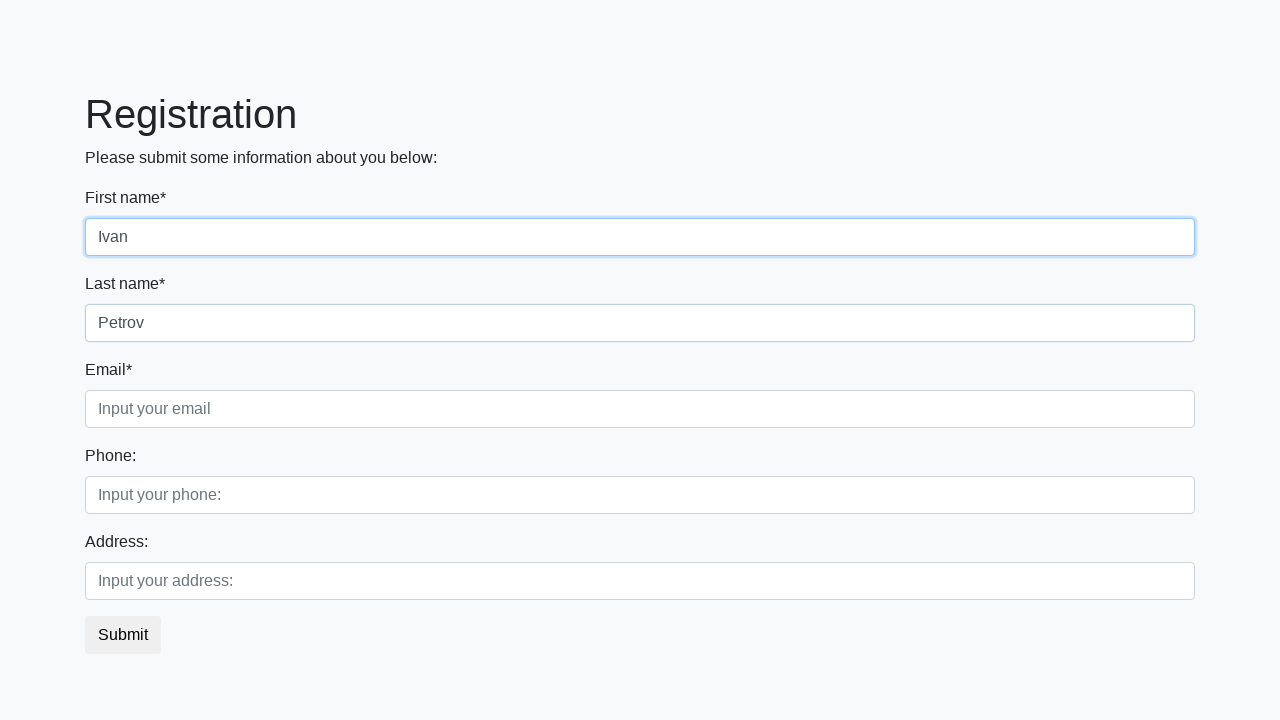

Filled email field with 'testuser@mail.ru' on .first_block .third
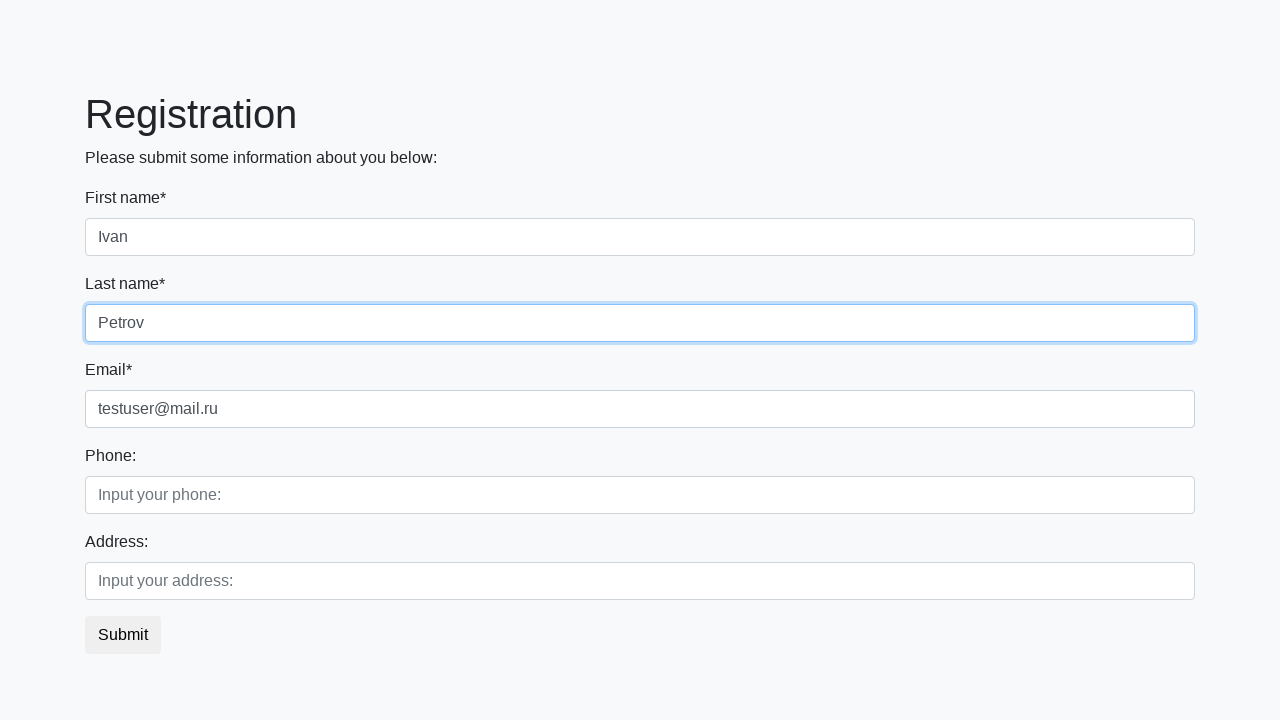

Clicked submit button to register at (123, 635) on button.btn
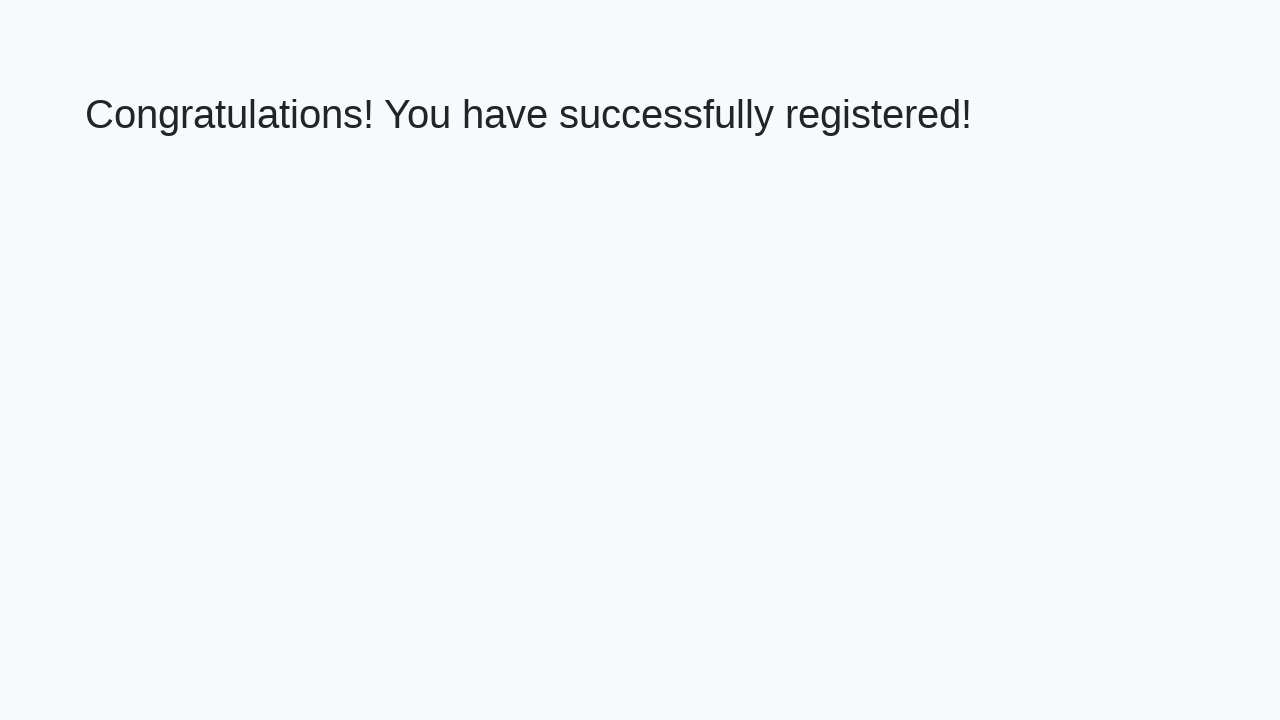

Success message heading loaded
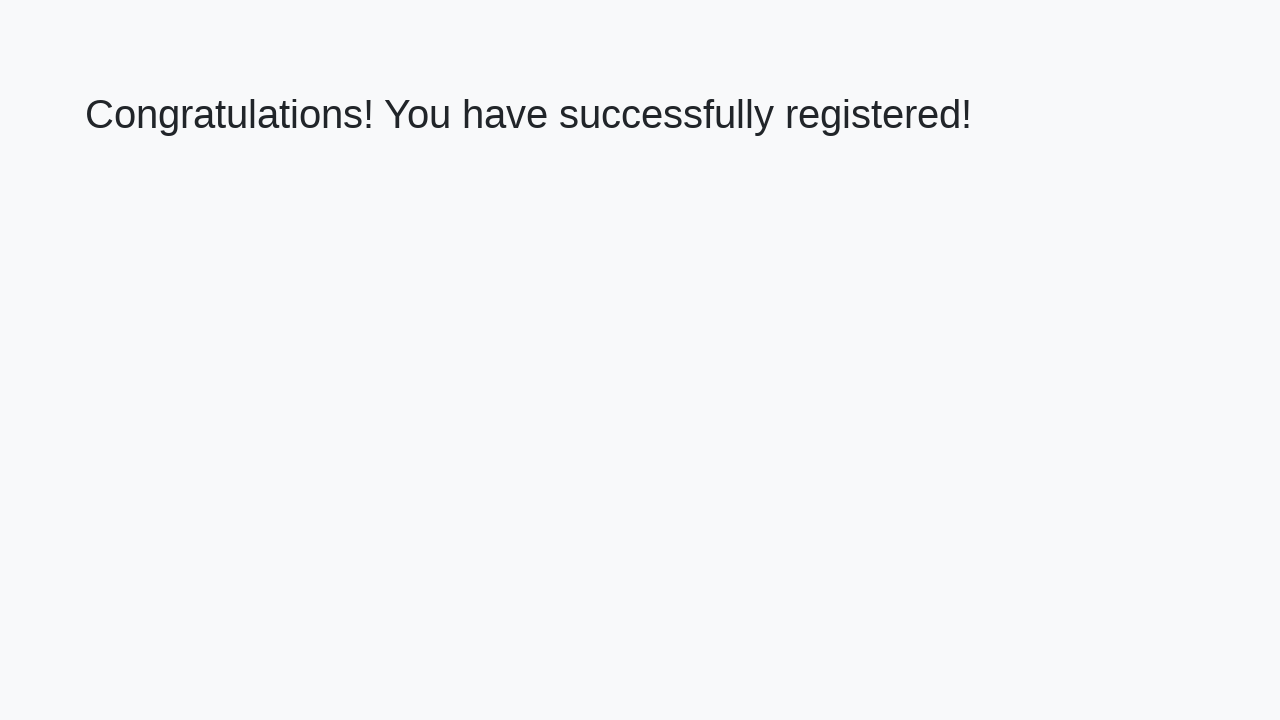

Retrieved success message text
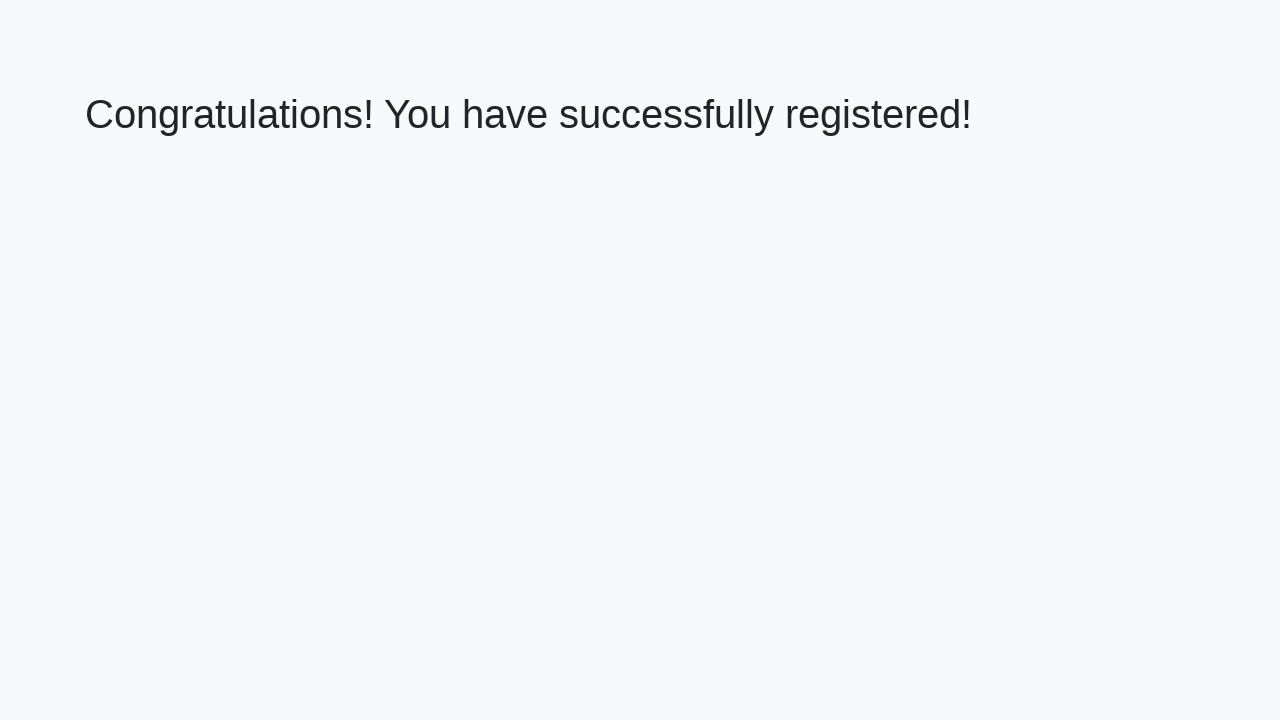

Verified success message matches expected text
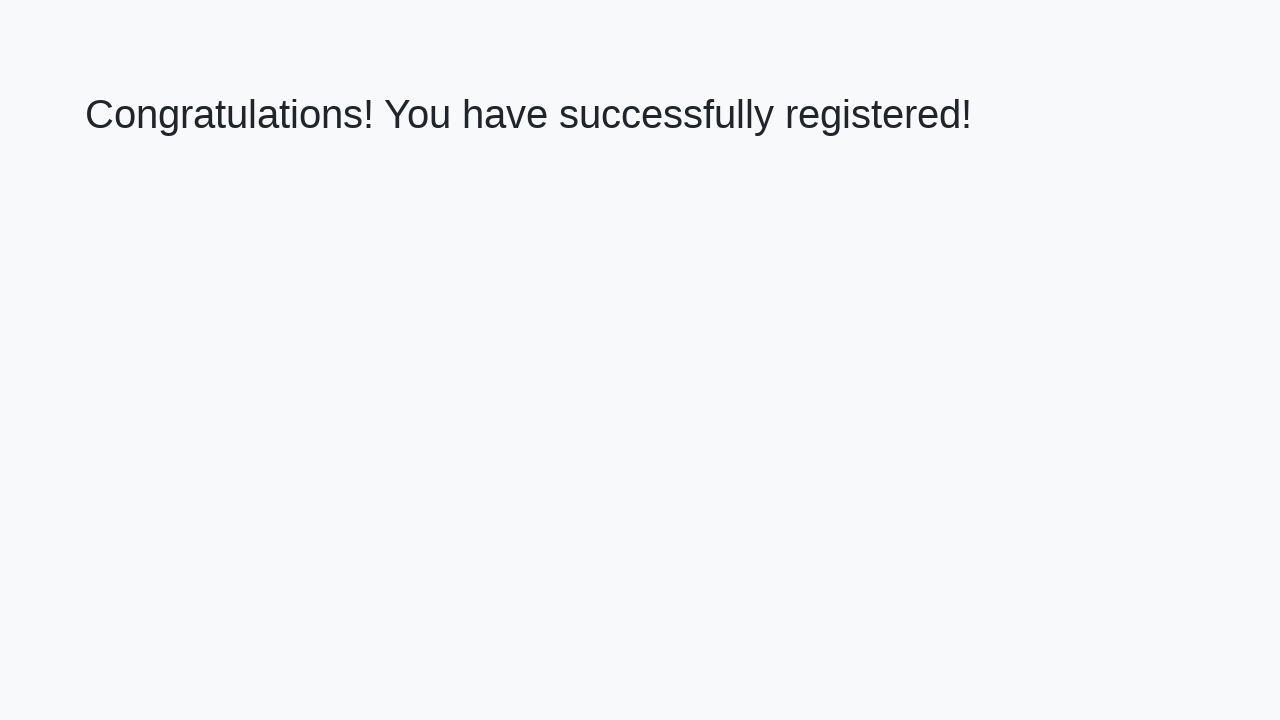

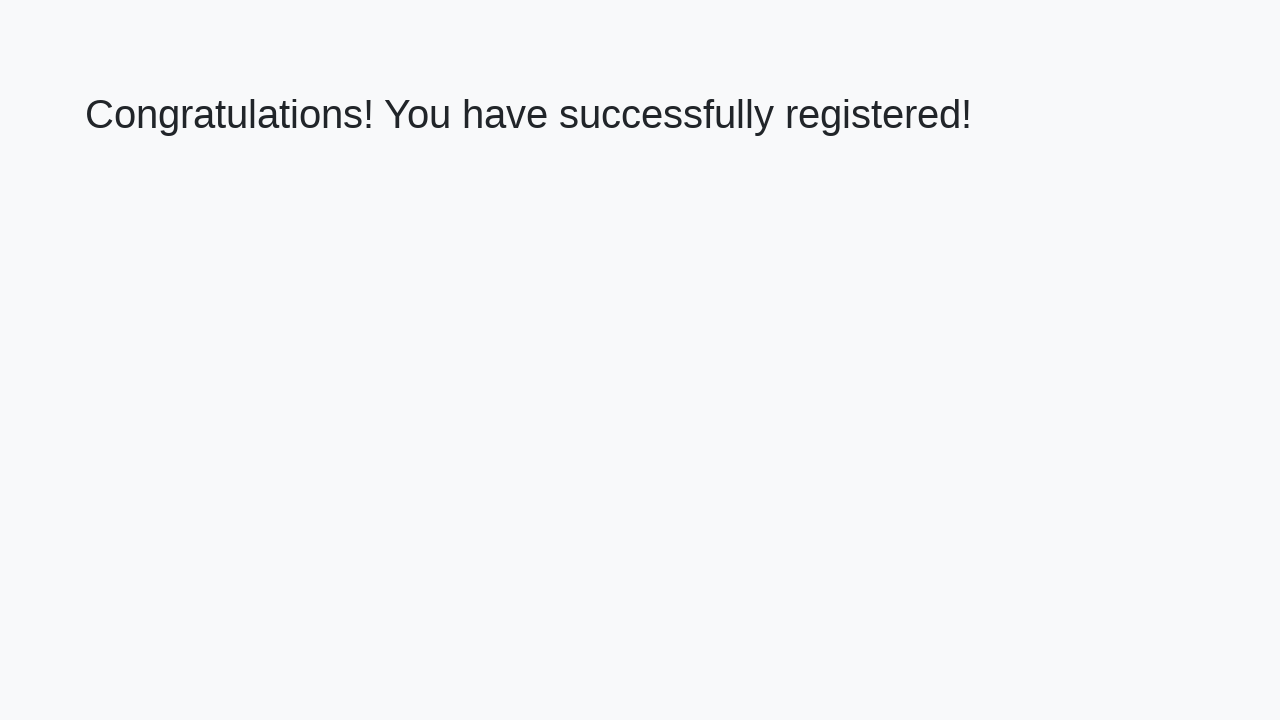